Tests clicking a JavaScript prompt dialog, entering text into it, accepting it, and verifying the entered text is displayed in the result

Starting URL: https://the-internet.herokuapp.com/javascript_alerts

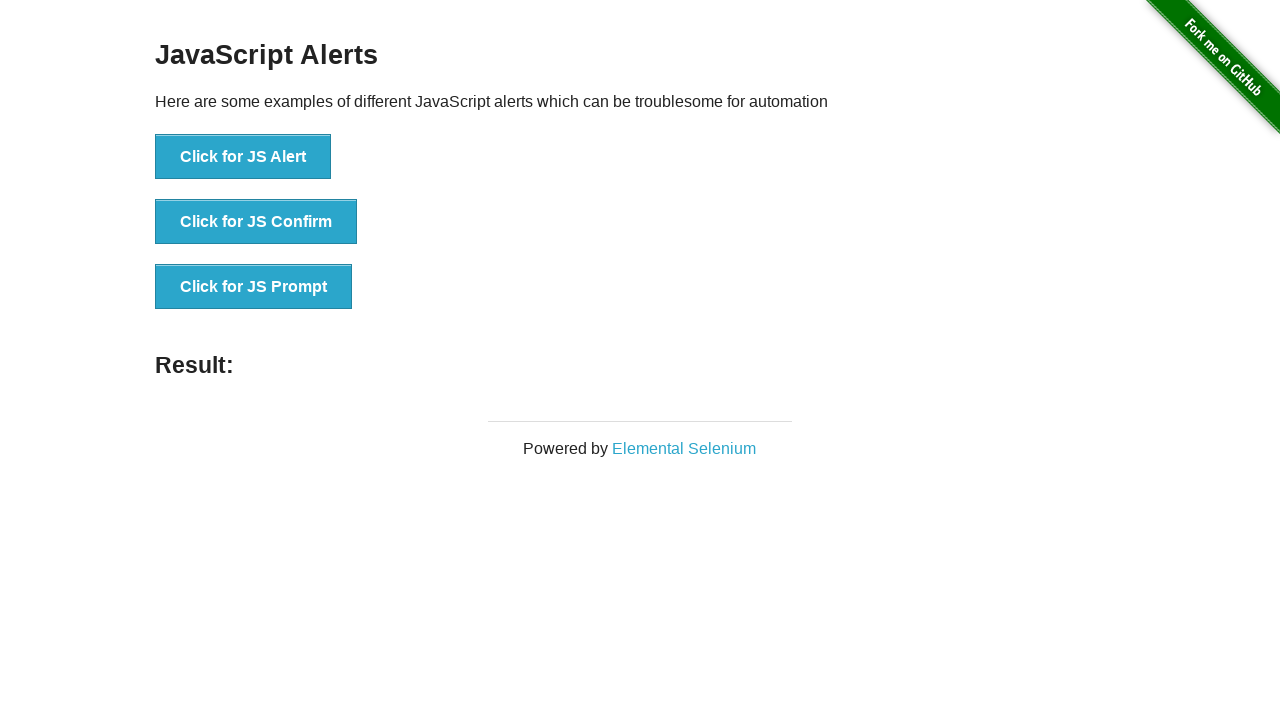

Set up dialog handler to accept prompt with text 'hello'
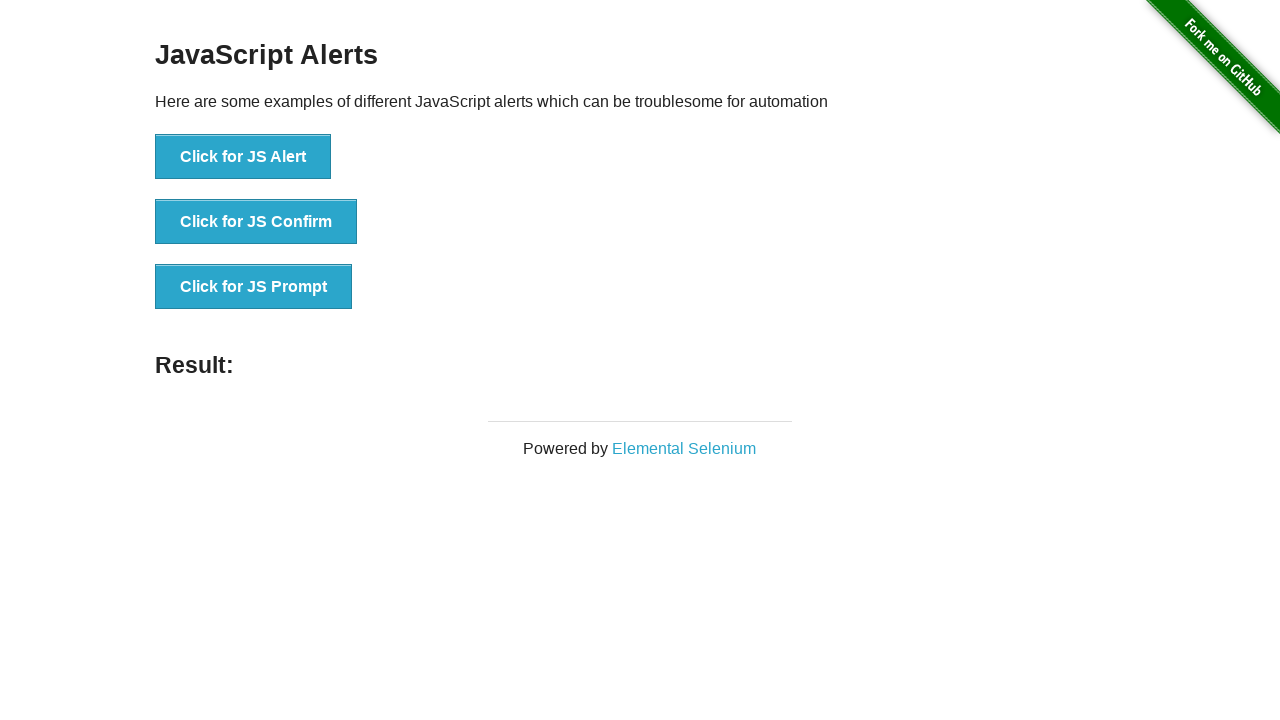

Clicked the JavaScript prompt button at (254, 287) on xpath=//button[.='Click for JS Prompt']
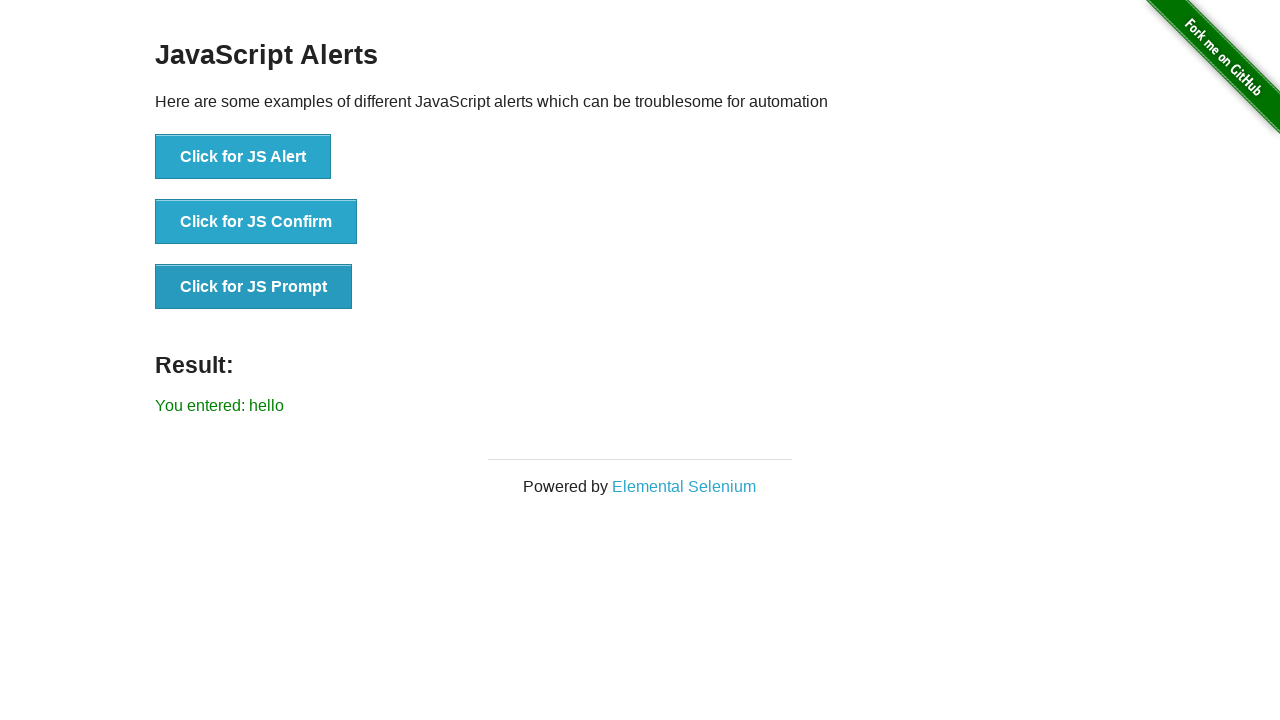

Result element loaded after prompt was accepted with 'hello'
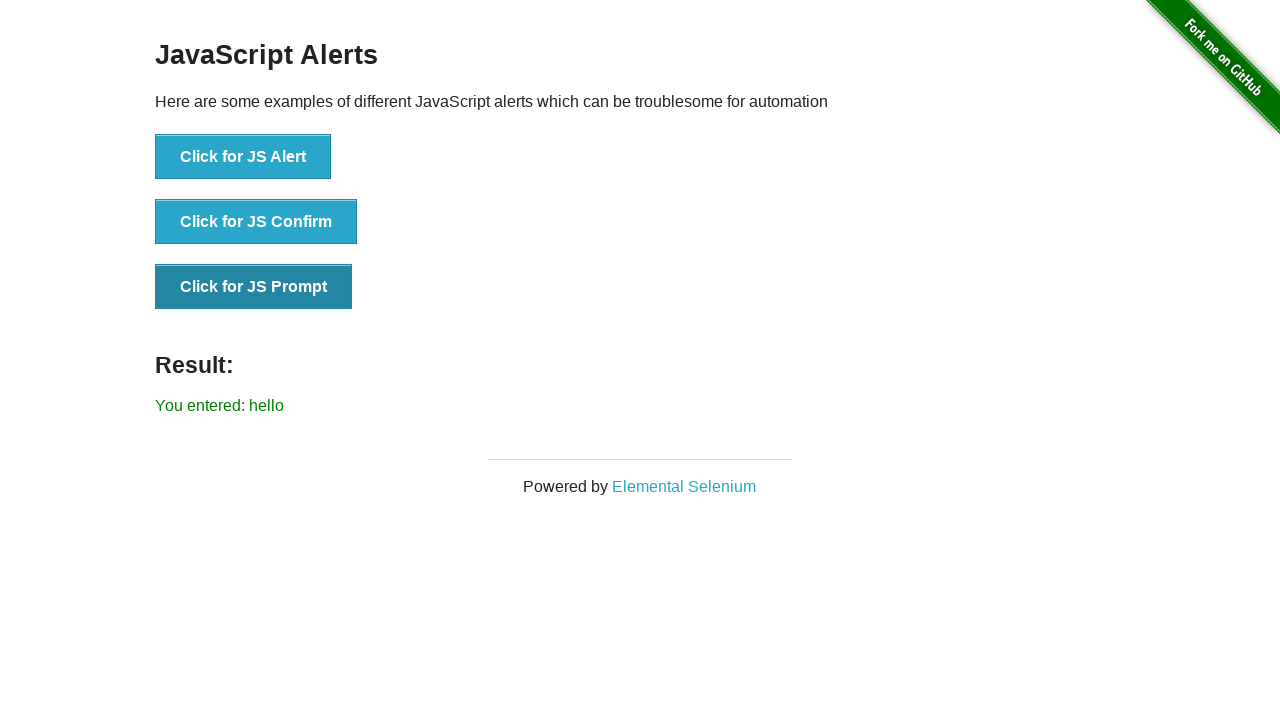

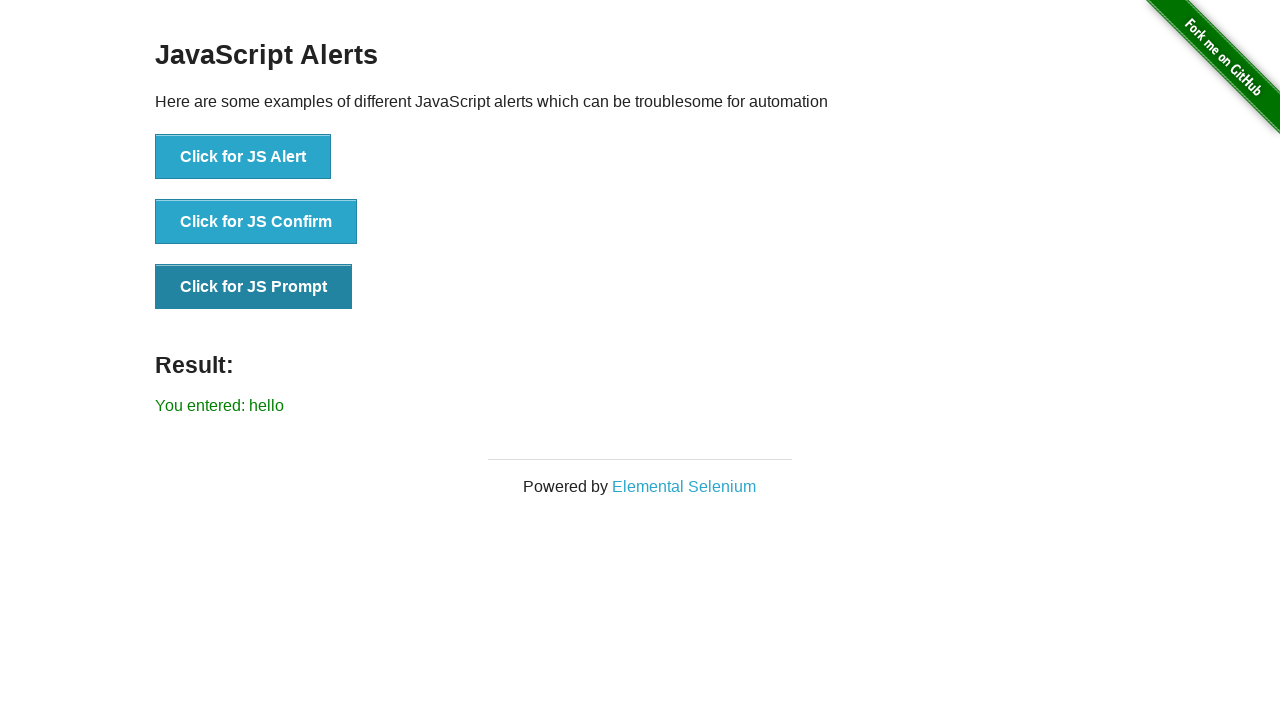